Tests interaction with a modal dialog by waiting for it to appear and then clicking the close button in the modal footer

Starting URL: http://the-internet.herokuapp.com/entry_ad

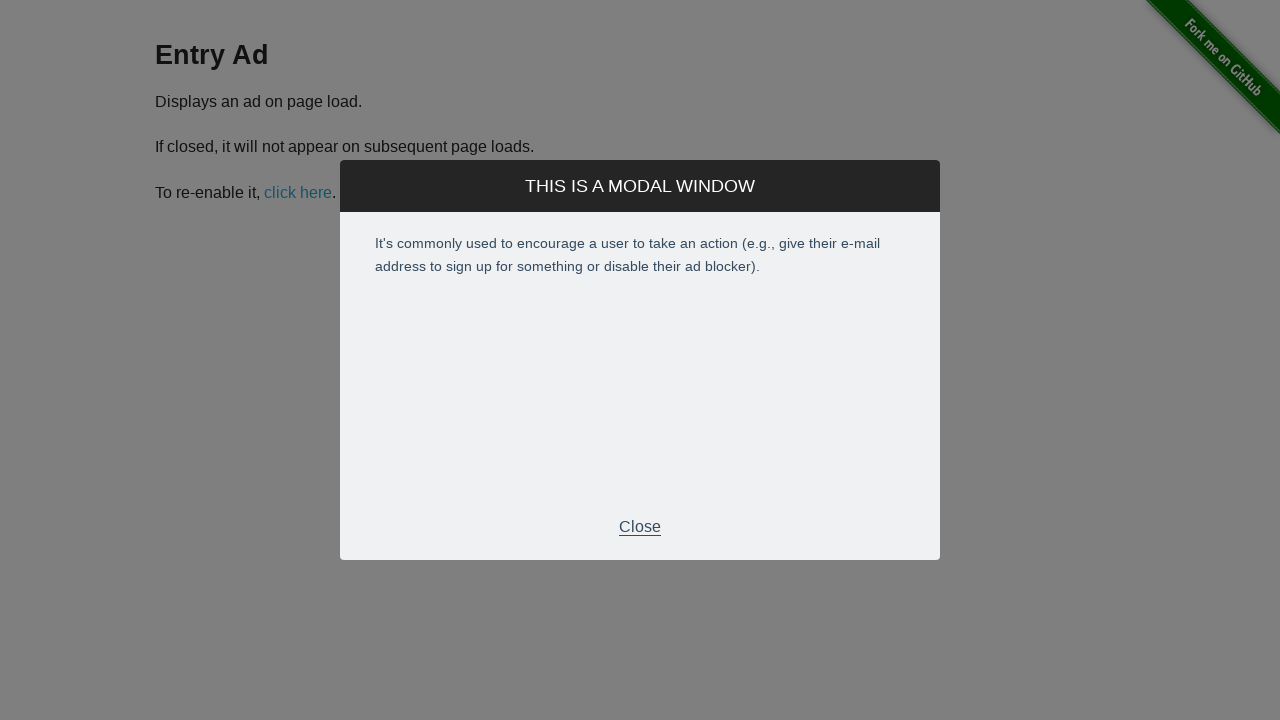

Entry ad modal appeared and became visible
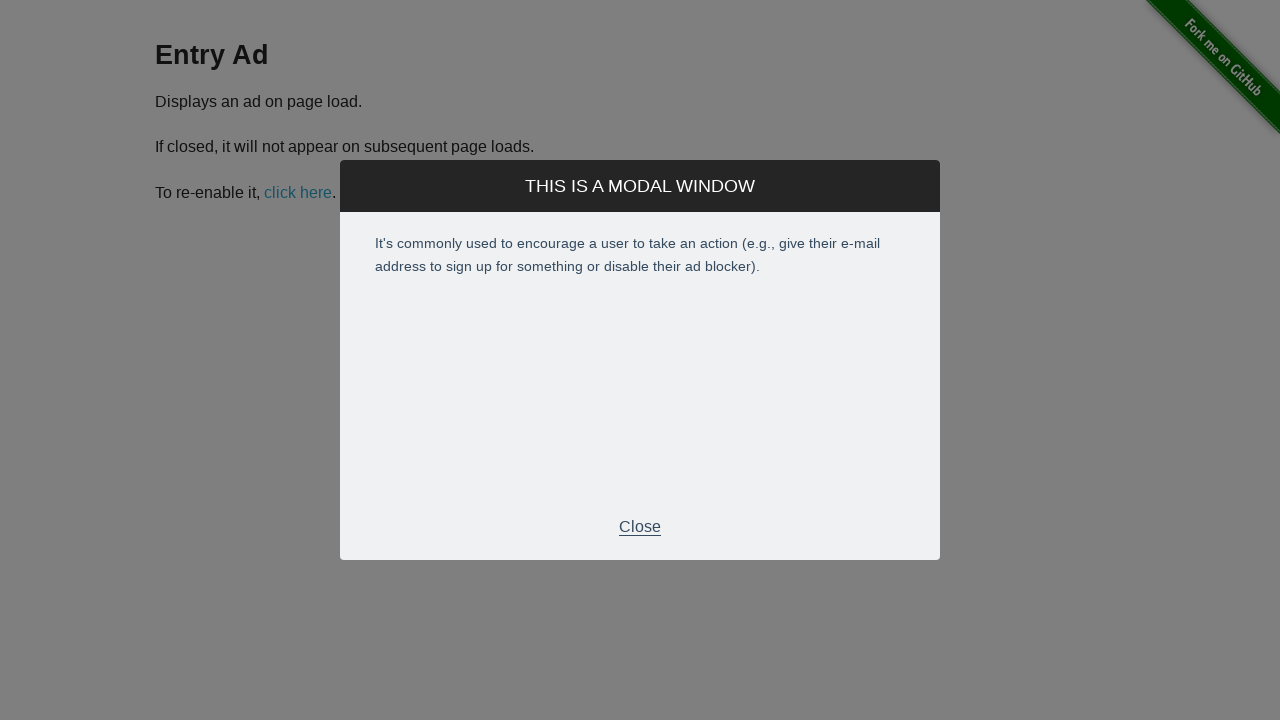

Clicked close button in modal footer at (640, 527) on .modal-footer
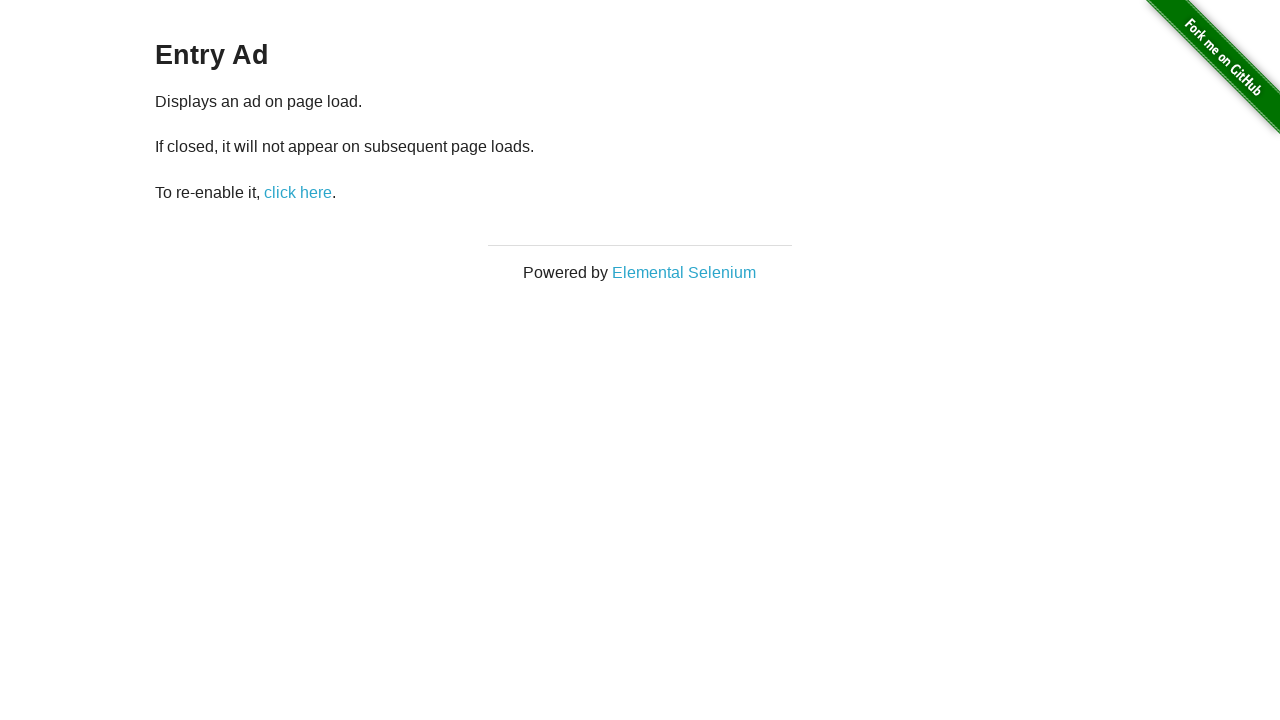

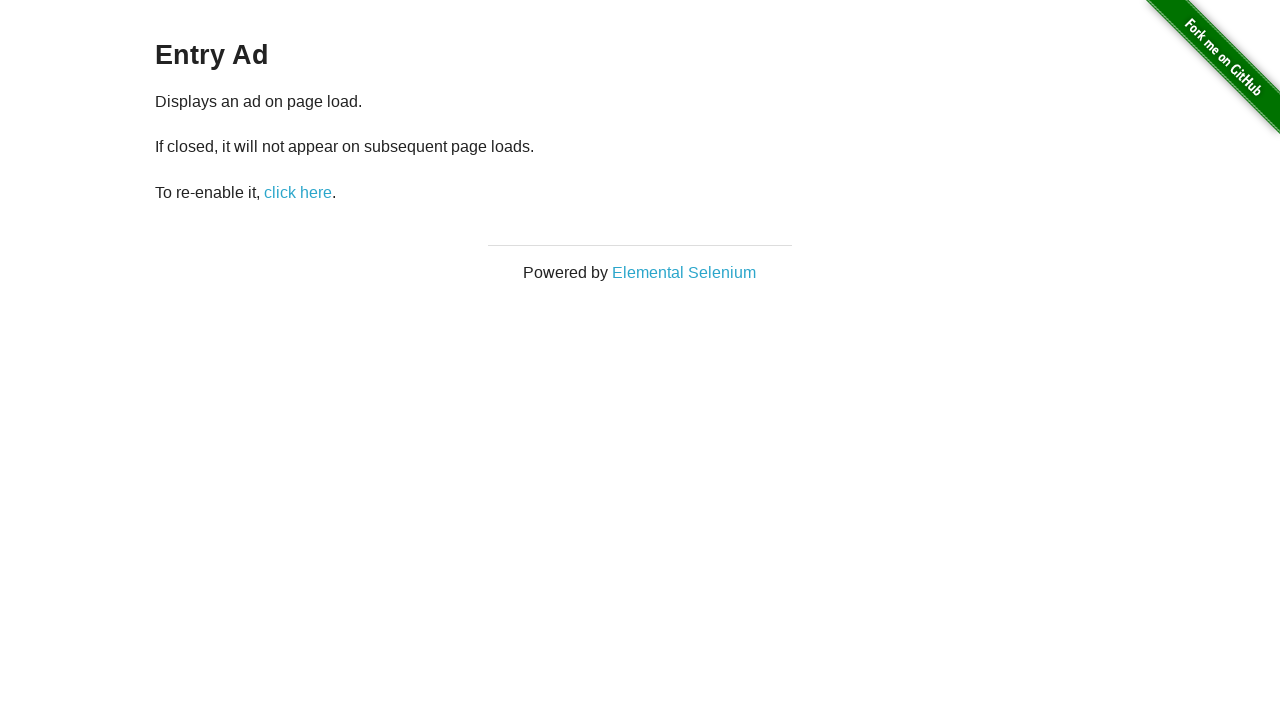